Tests a loading images page by waiting for the "done" text element to become visible after images finish loading.

Starting URL: https://bonigarcia.dev/selenium-webdriver-java/loading-images.html

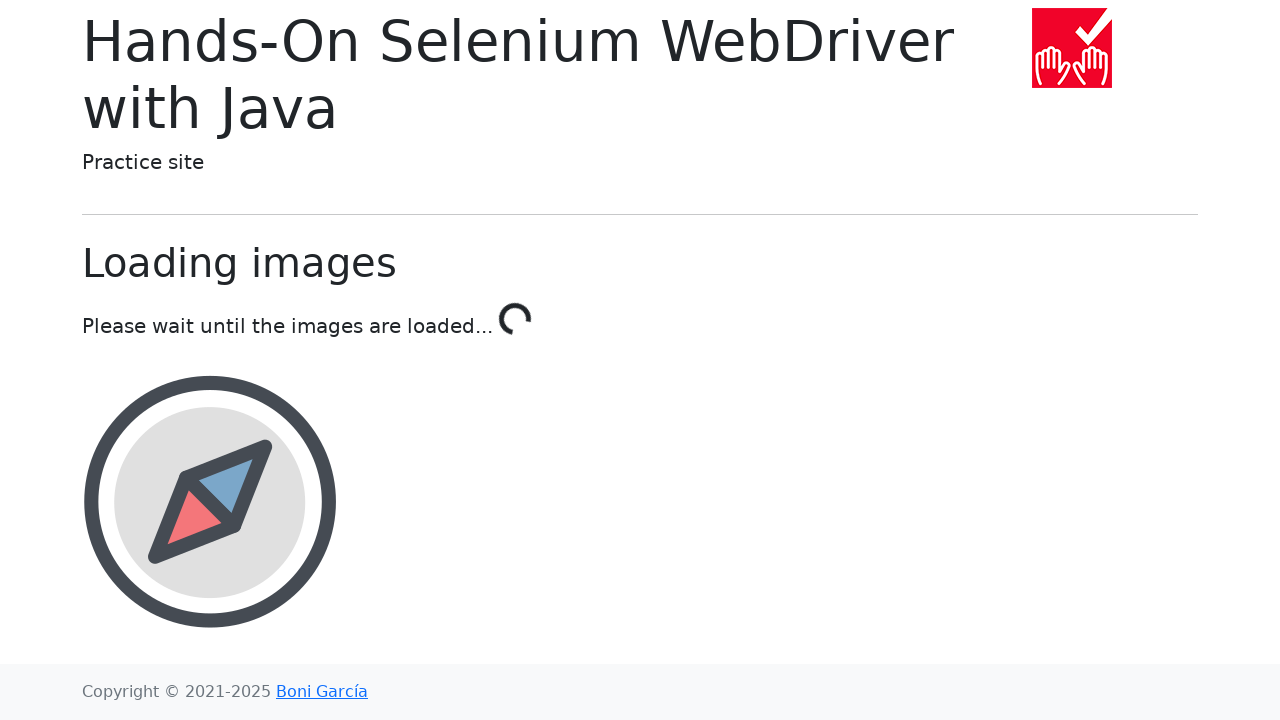

Navigated to loading images page
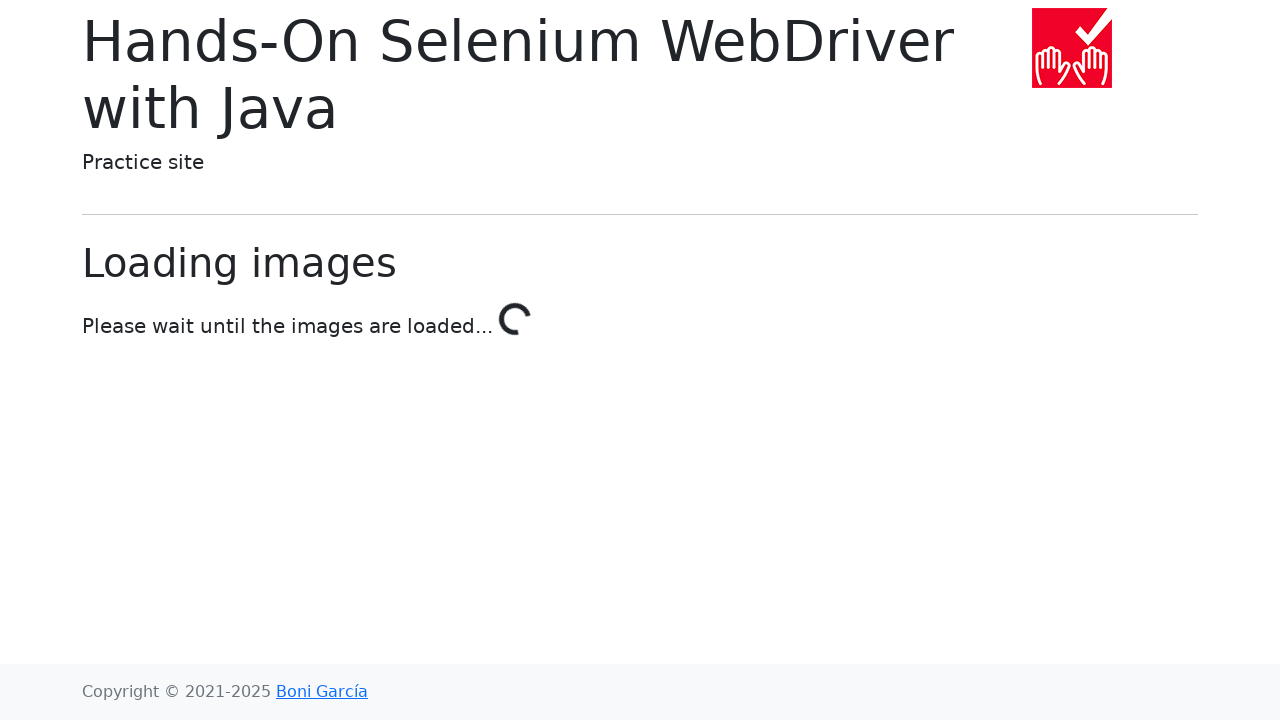

Waited for 'done' text element to become visible, indicating images have finished loading
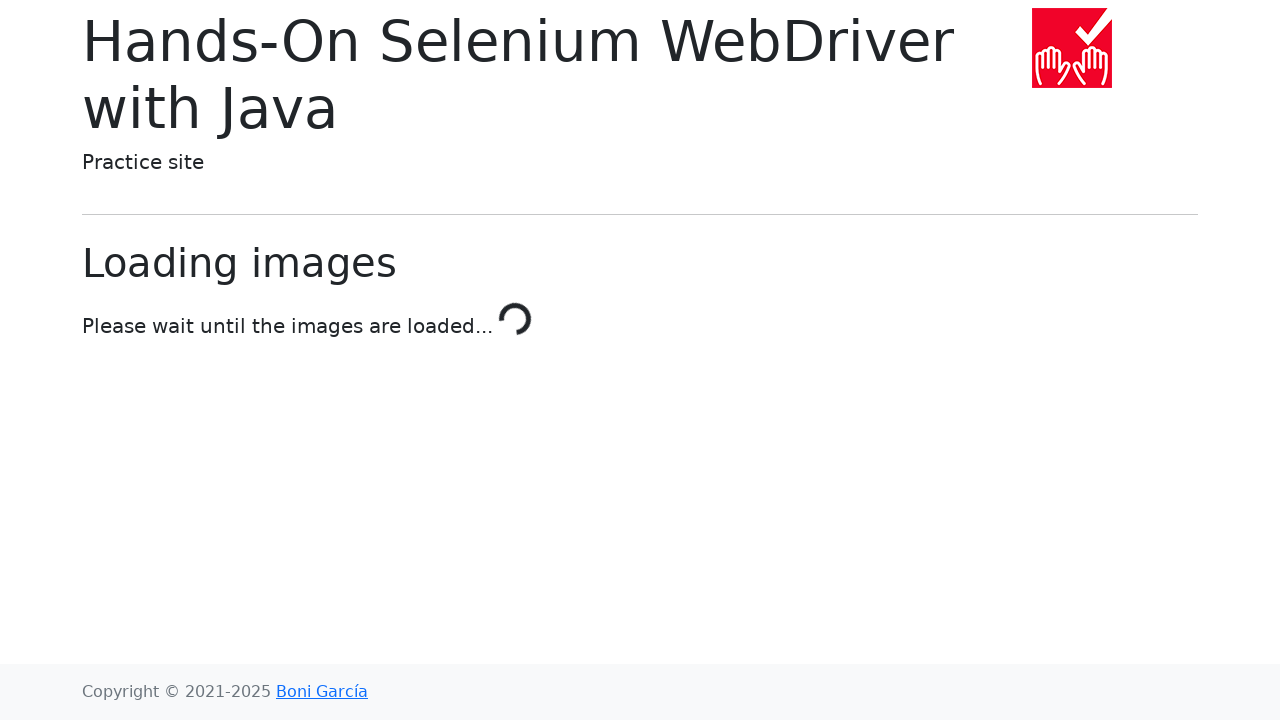

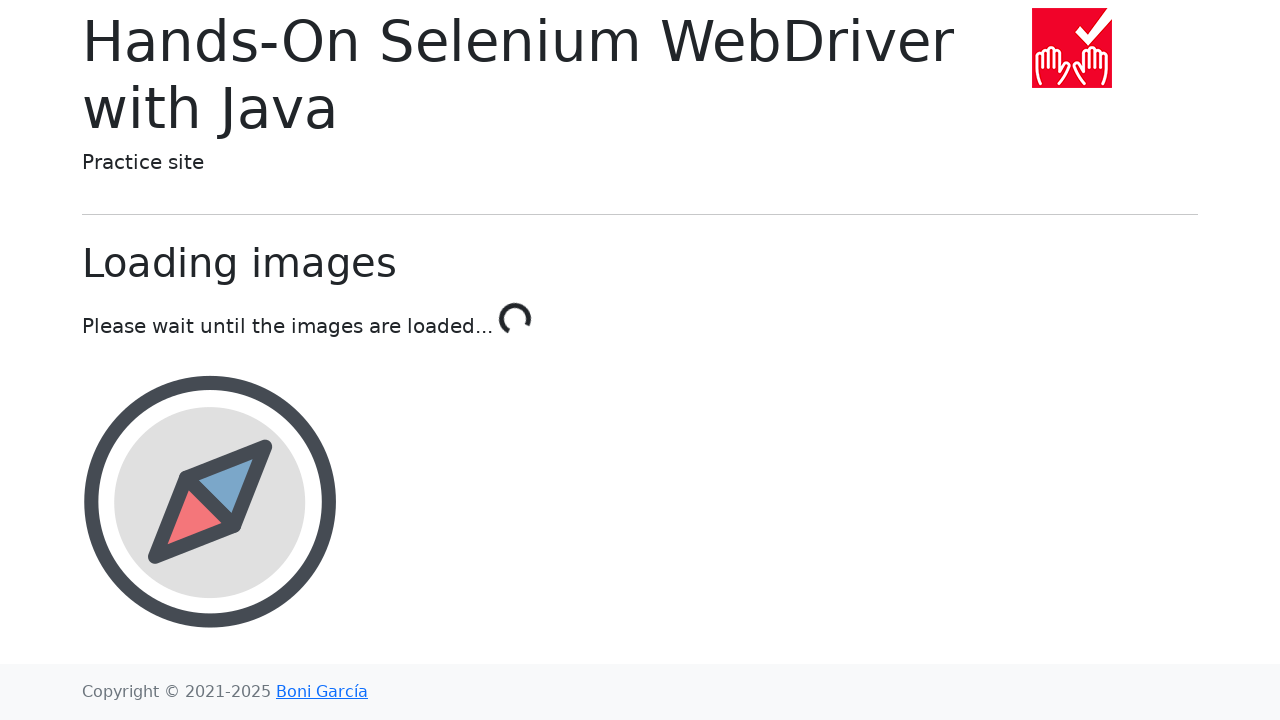